Tests file upload functionality by selecting a file and uploading it, then verifying the upload success message

Starting URL: https://the-internet.herokuapp.com/upload

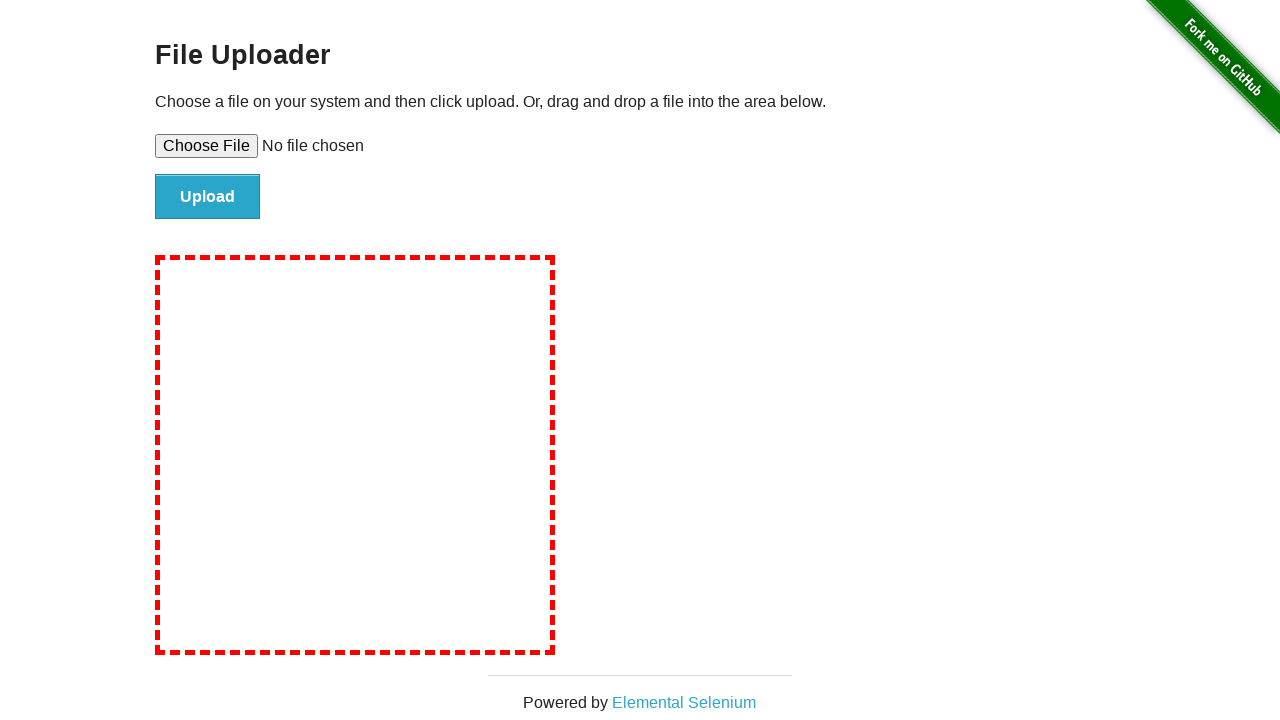

Set input file to temporary test file for upload
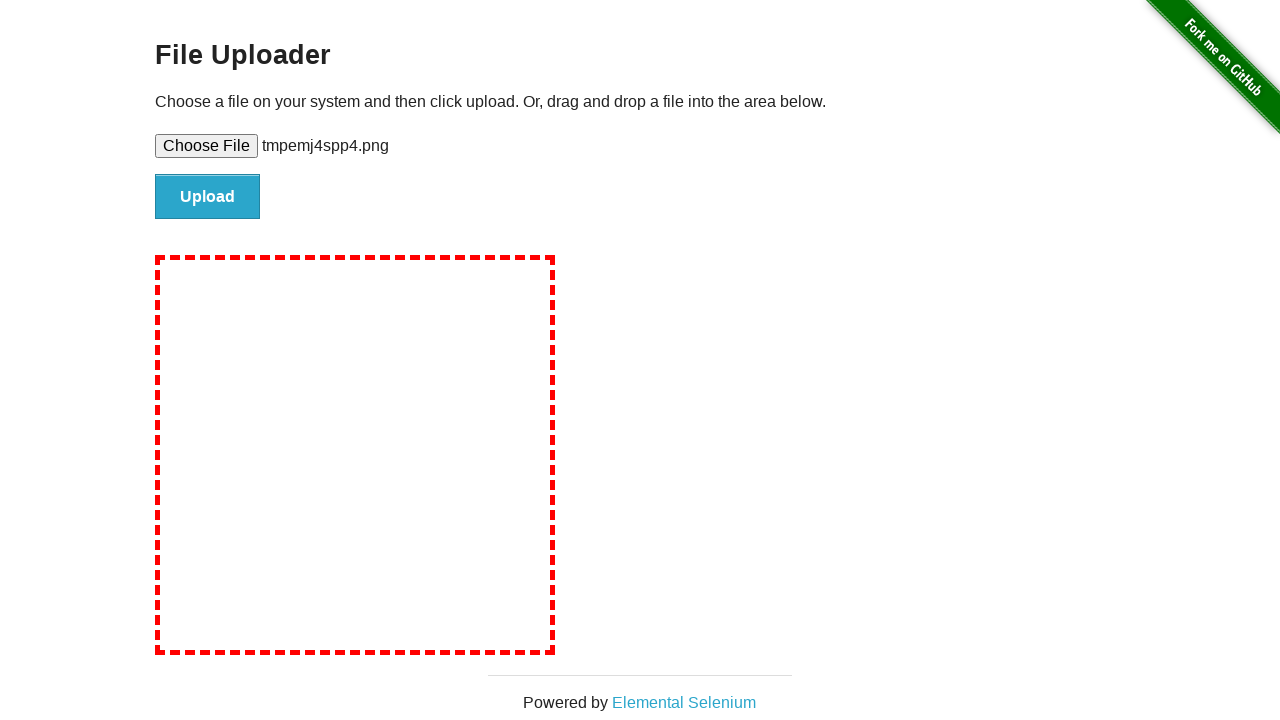

Clicked upload button to submit file at (208, 197) on #file-submit
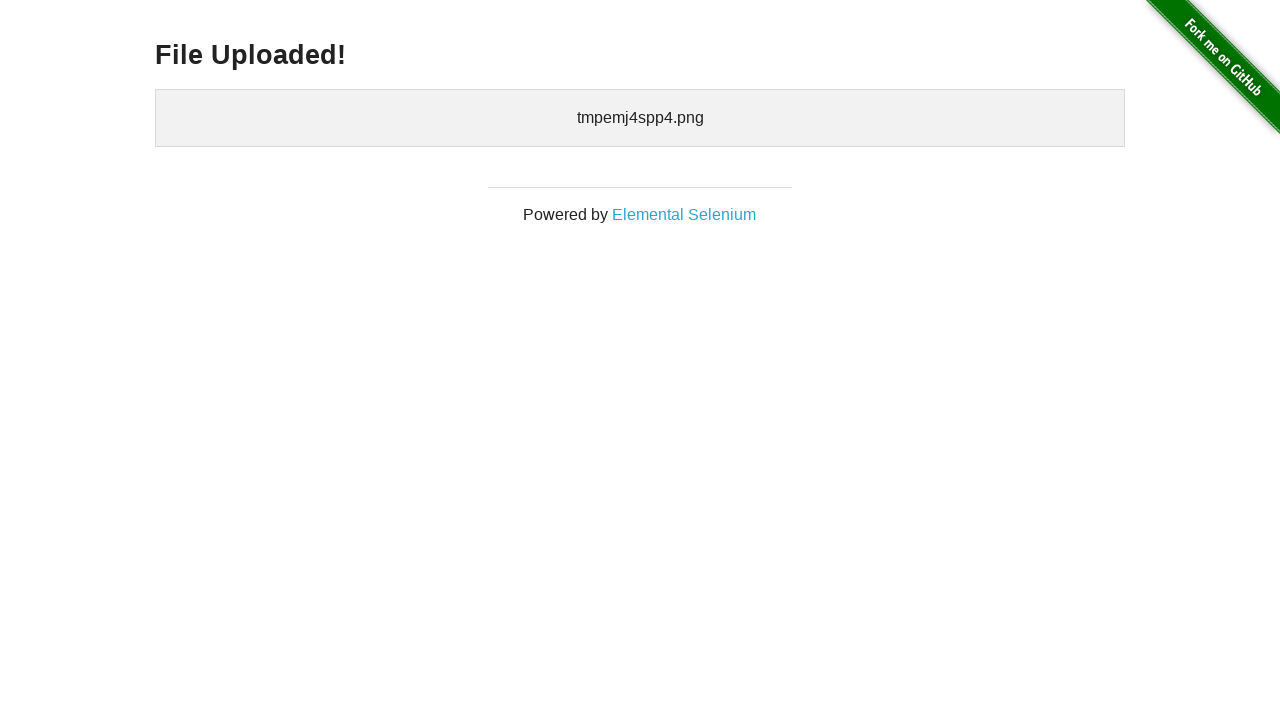

File upload success message appeared
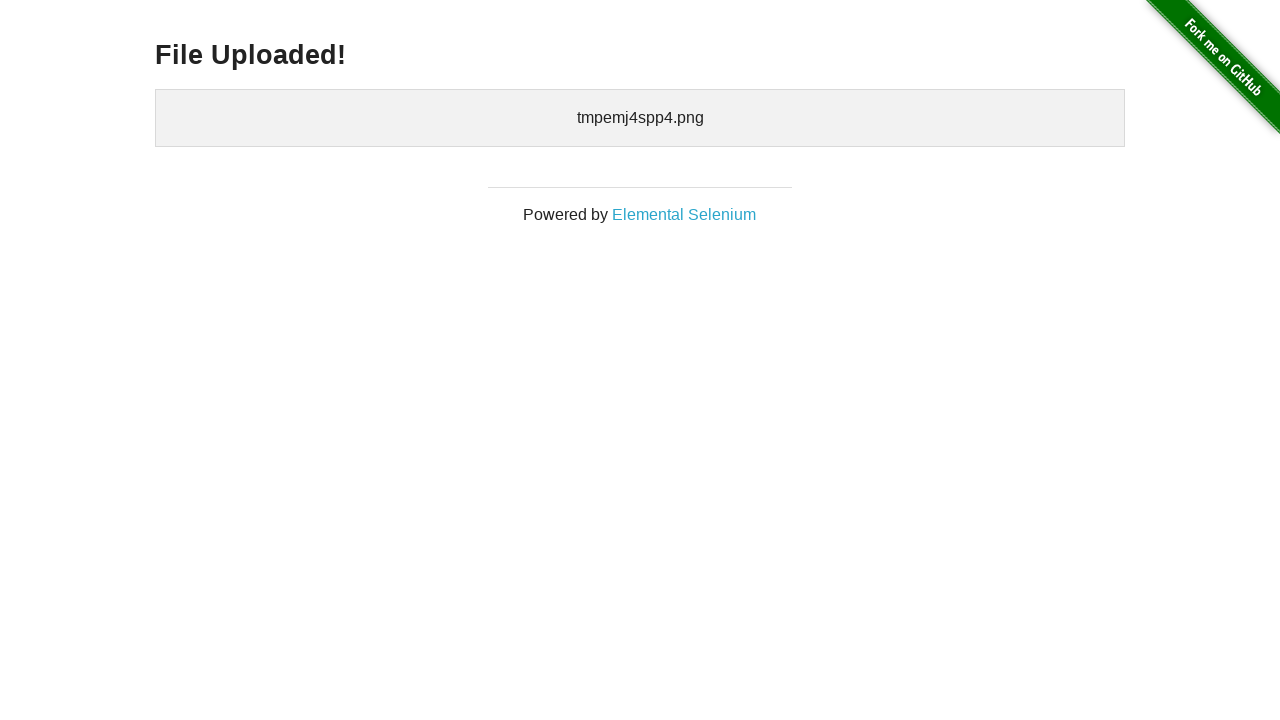

Cleaned up temporary test file
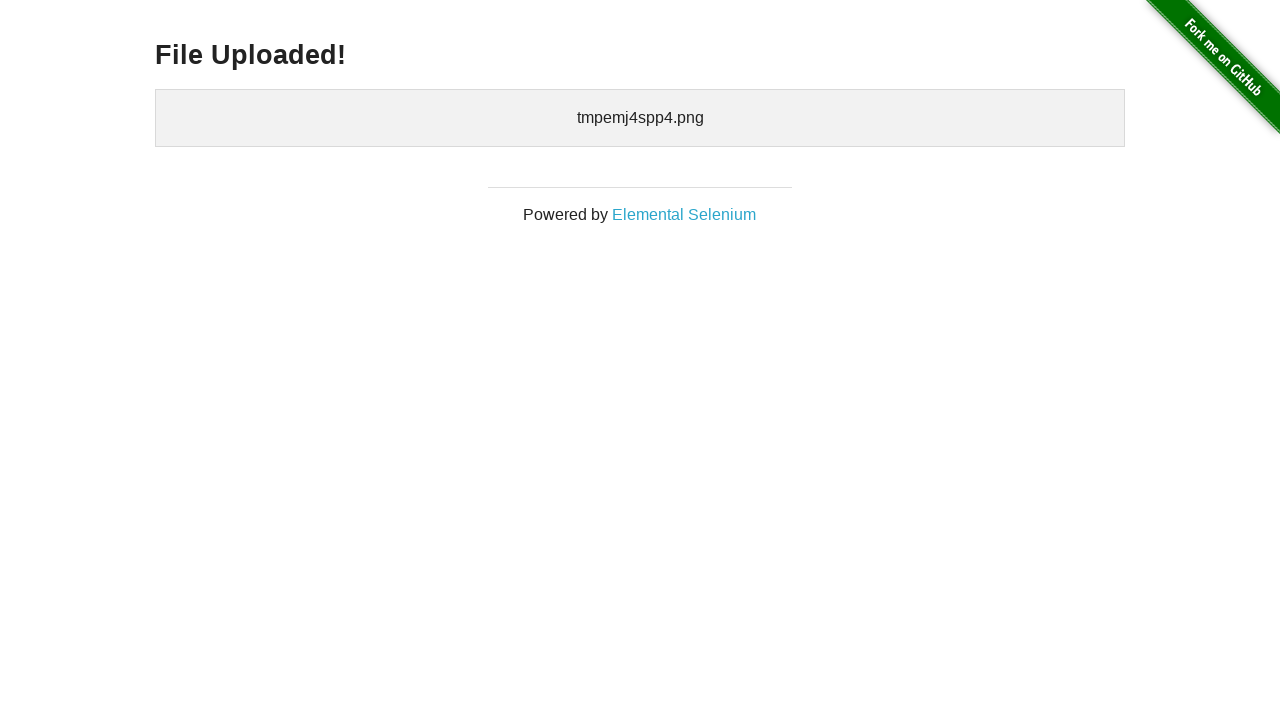

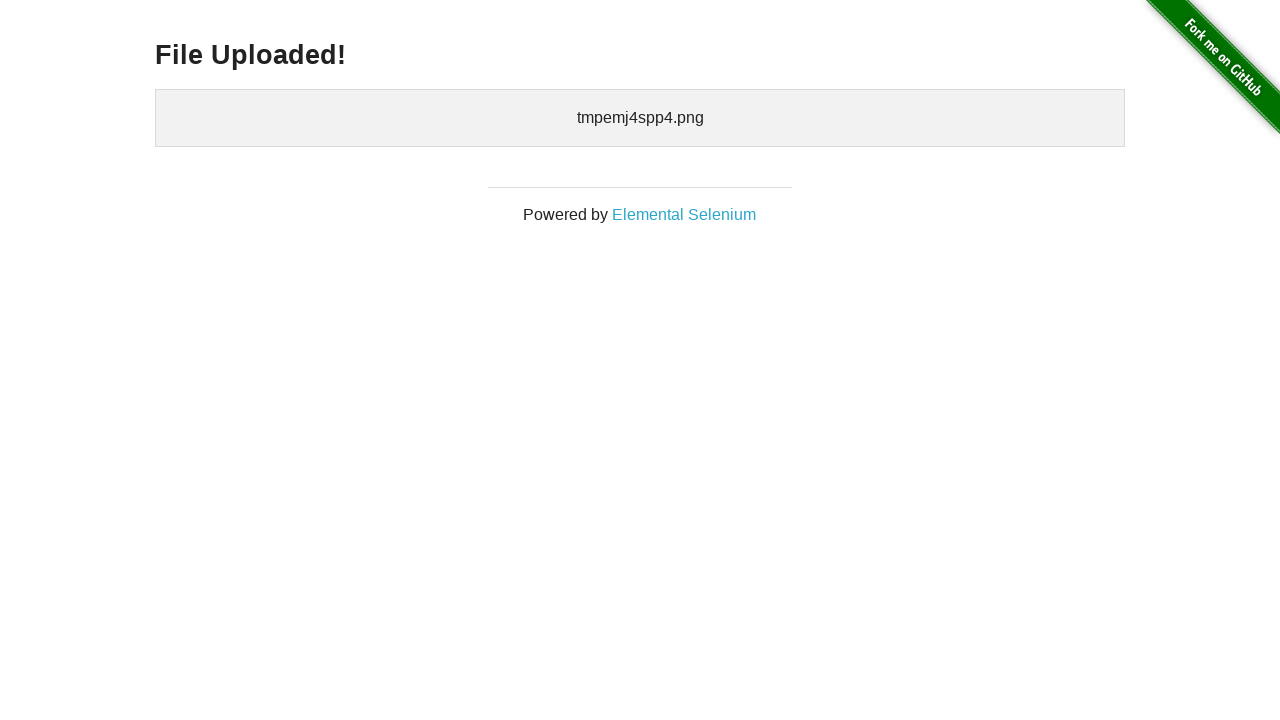